Tests opening a new separate window by clicking the "Open New Separate Windows" option and closing the newly opened window

Starting URL: http://demo.automationtesting.in/Windows.html

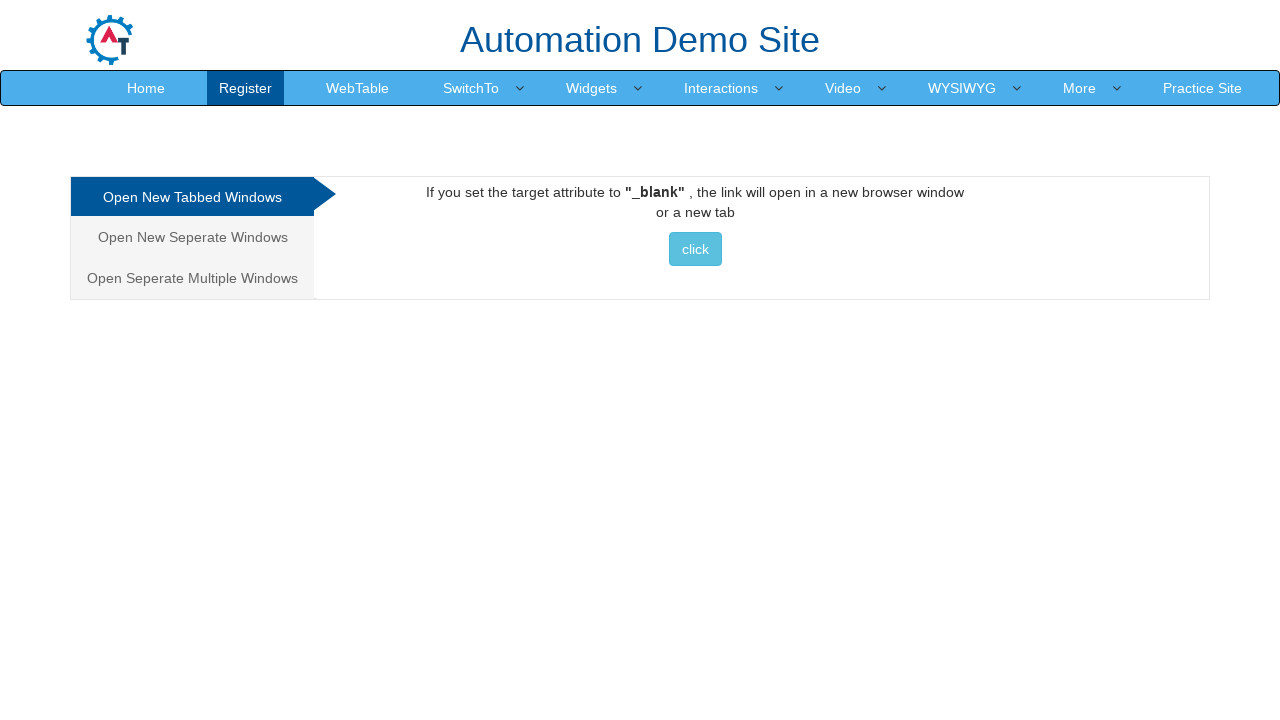

Clicked on 'Open New Seperate Windows' tab at (192, 237) on xpath=//a[text()='Open New Seperate Windows']
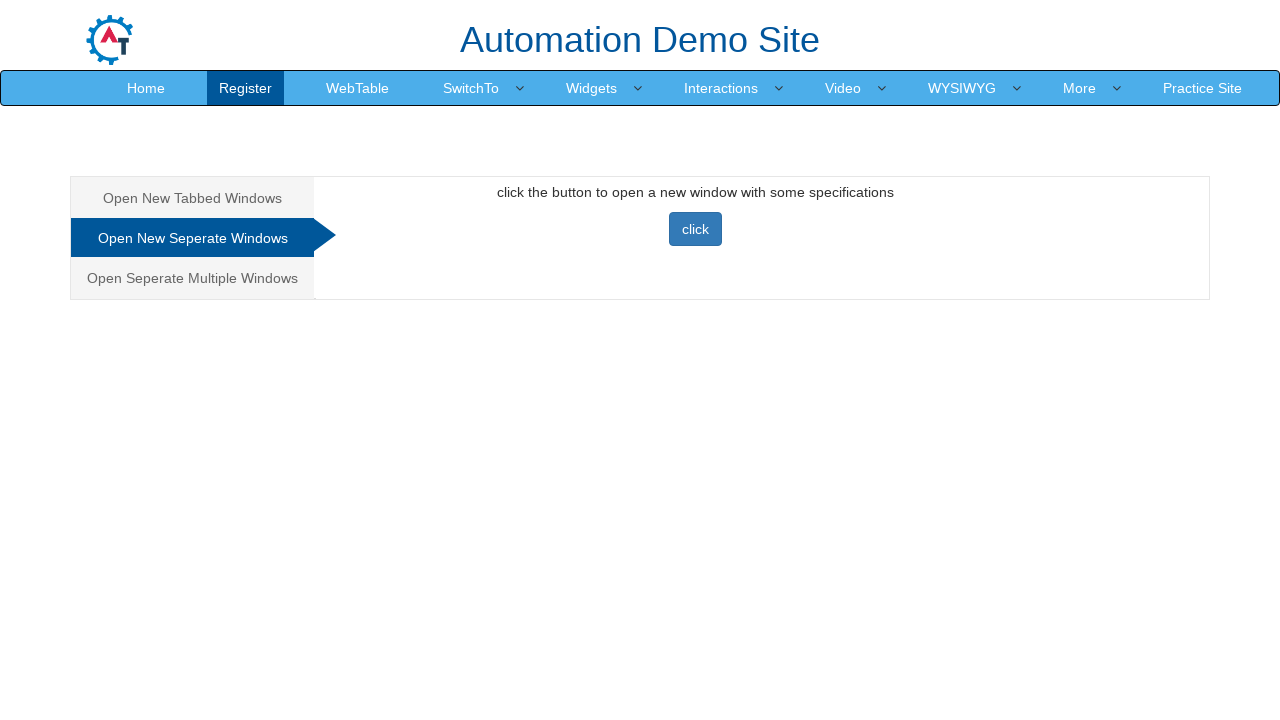

Clicked button to open a new window at (695, 229) on xpath=//button[text()='click']
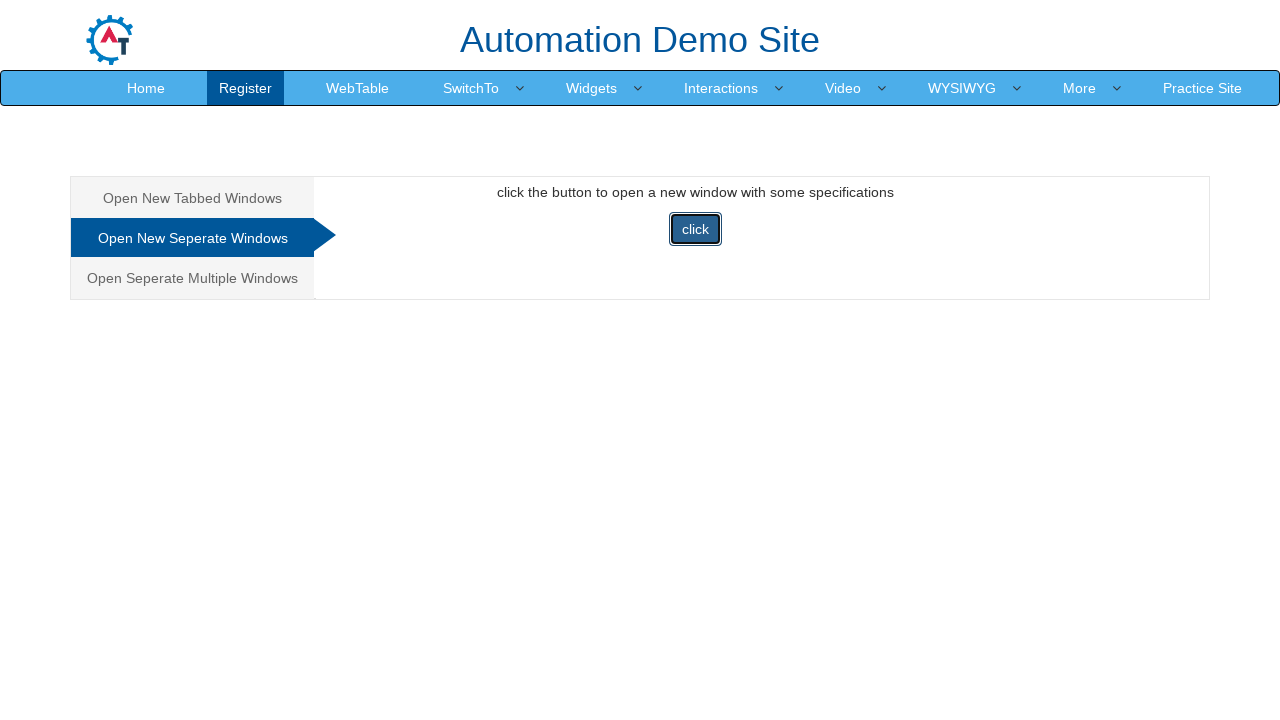

Retrieved all window contexts
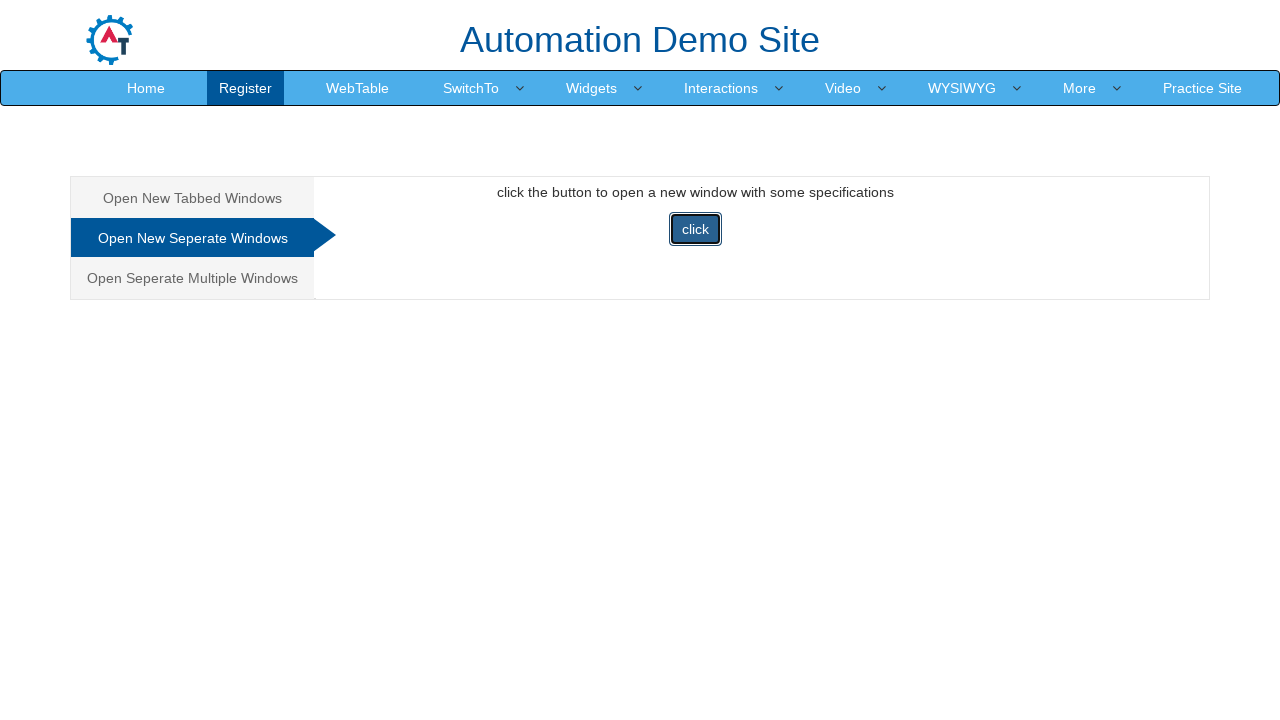

Stored original page reference
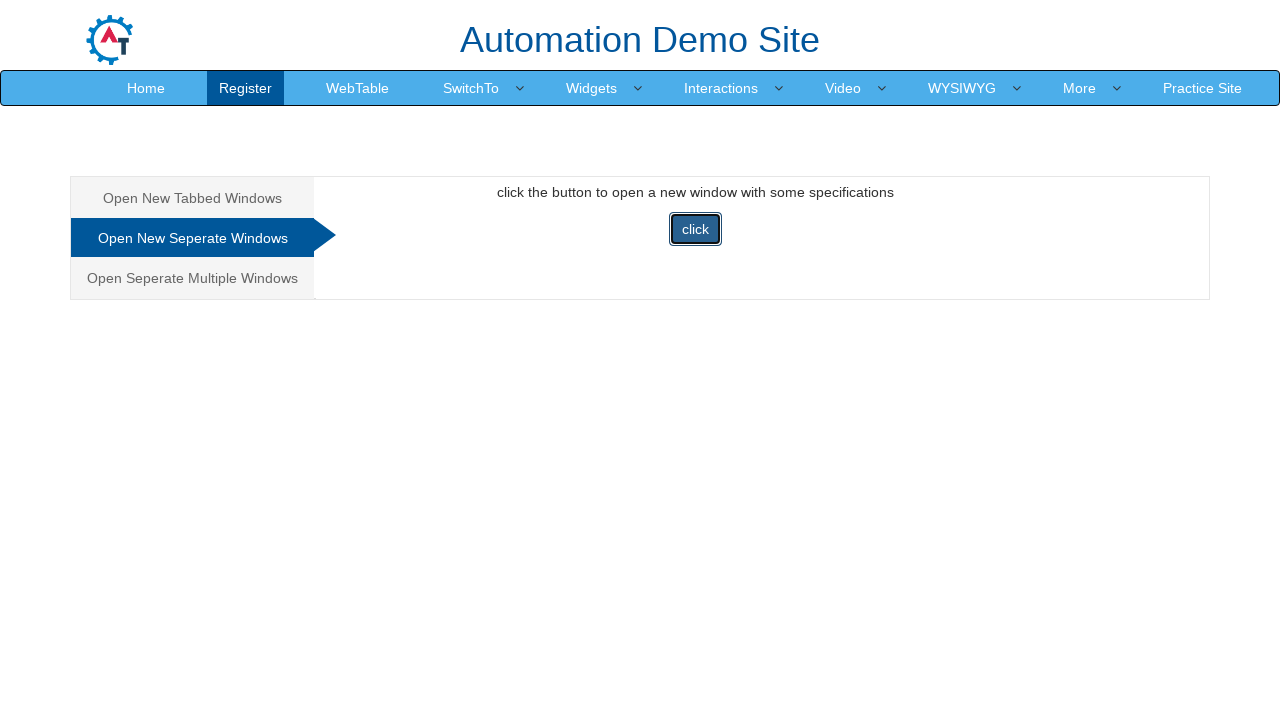

Closed the newly opened window
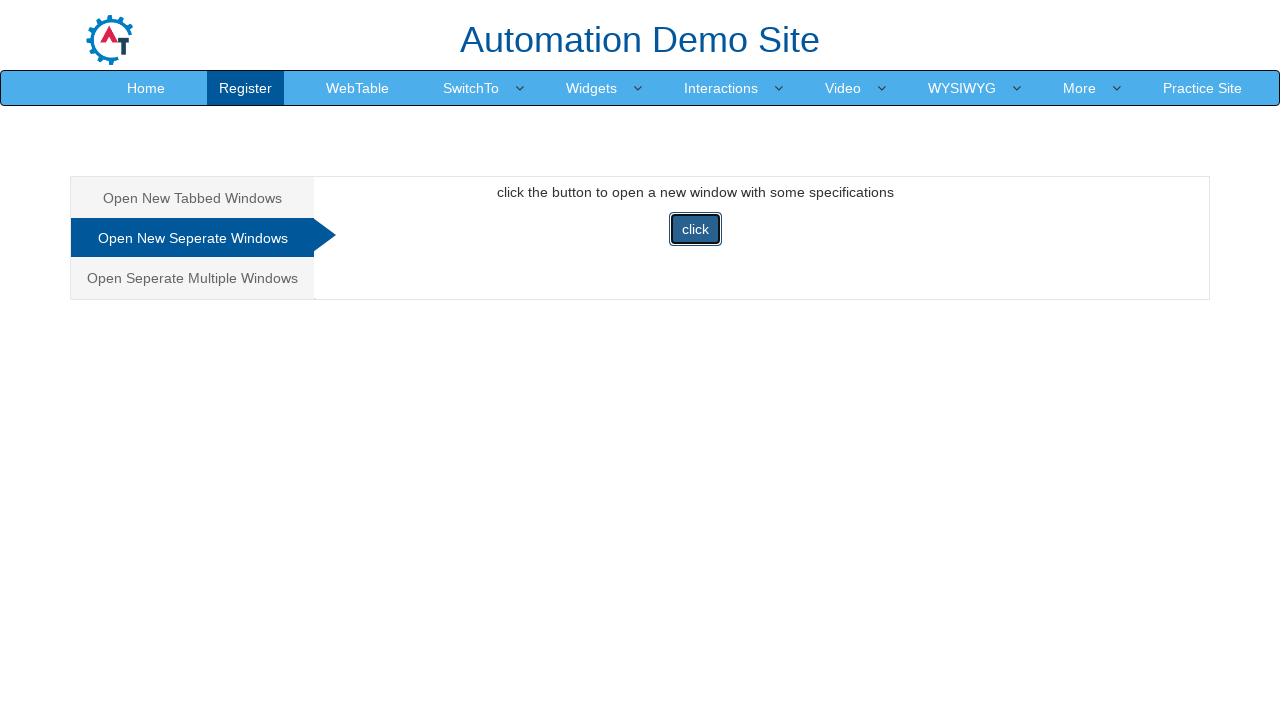

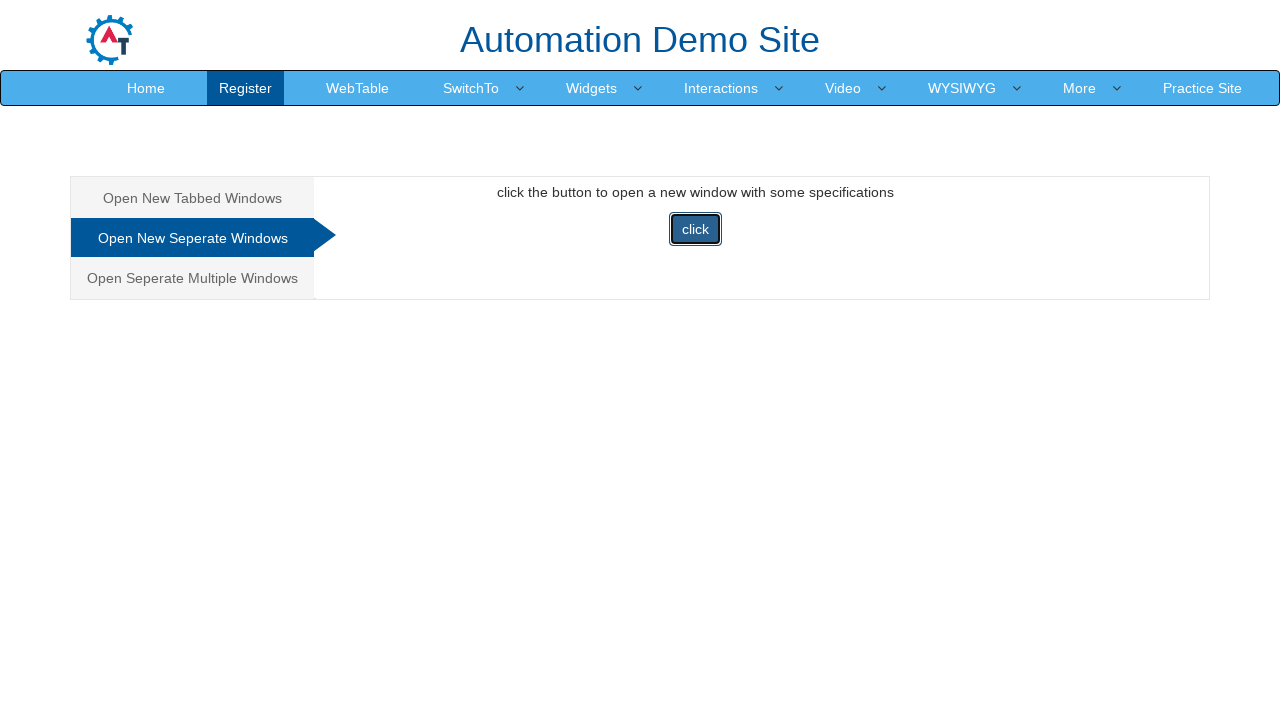